Tests double-click functionality on the DemoQA buttons page by performing a double-click action on the designated button element.

Starting URL: https://demoqa.com/buttons

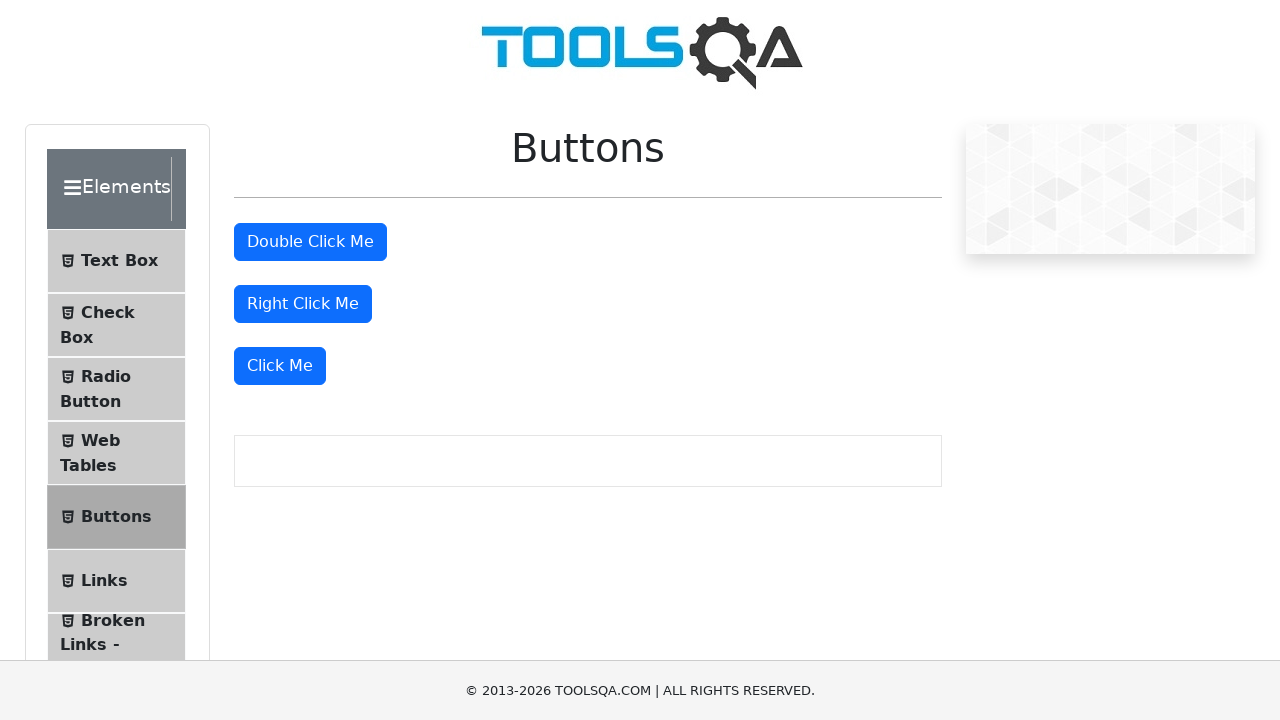

Double-click button element is now visible
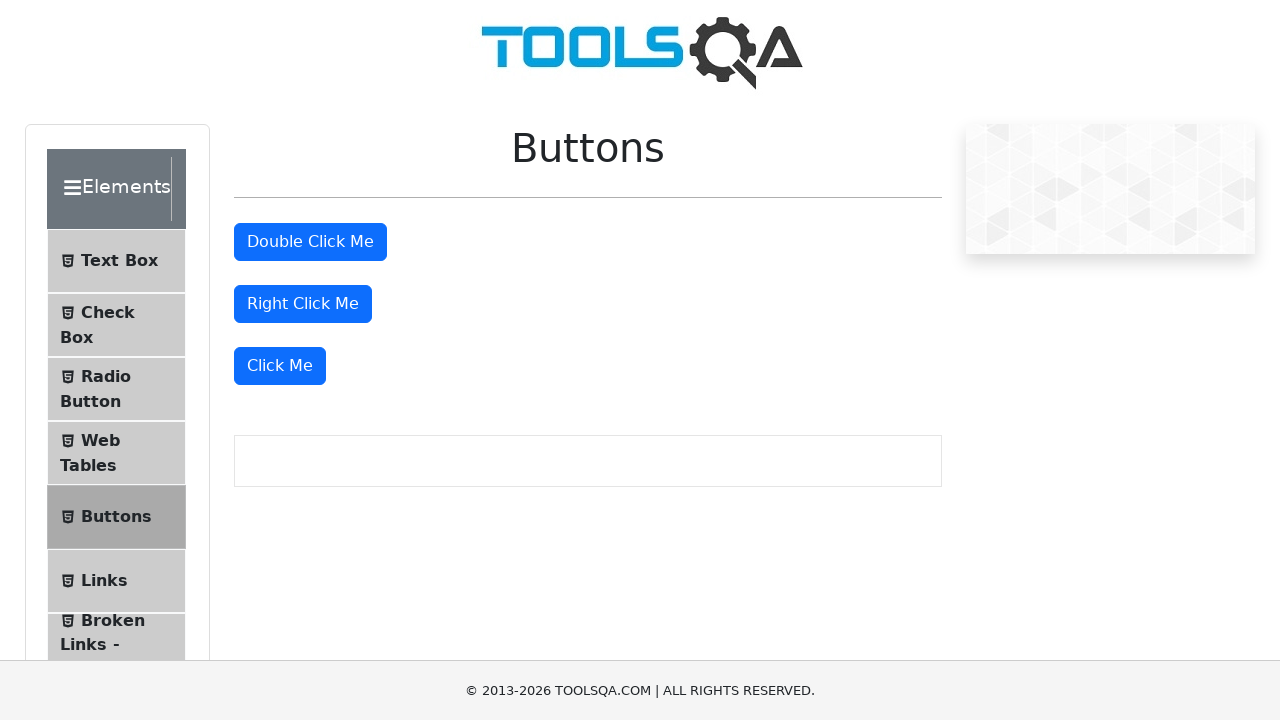

Performed double-click action on the button at (310, 242) on xpath=//button[@id='doubleClickBtn']
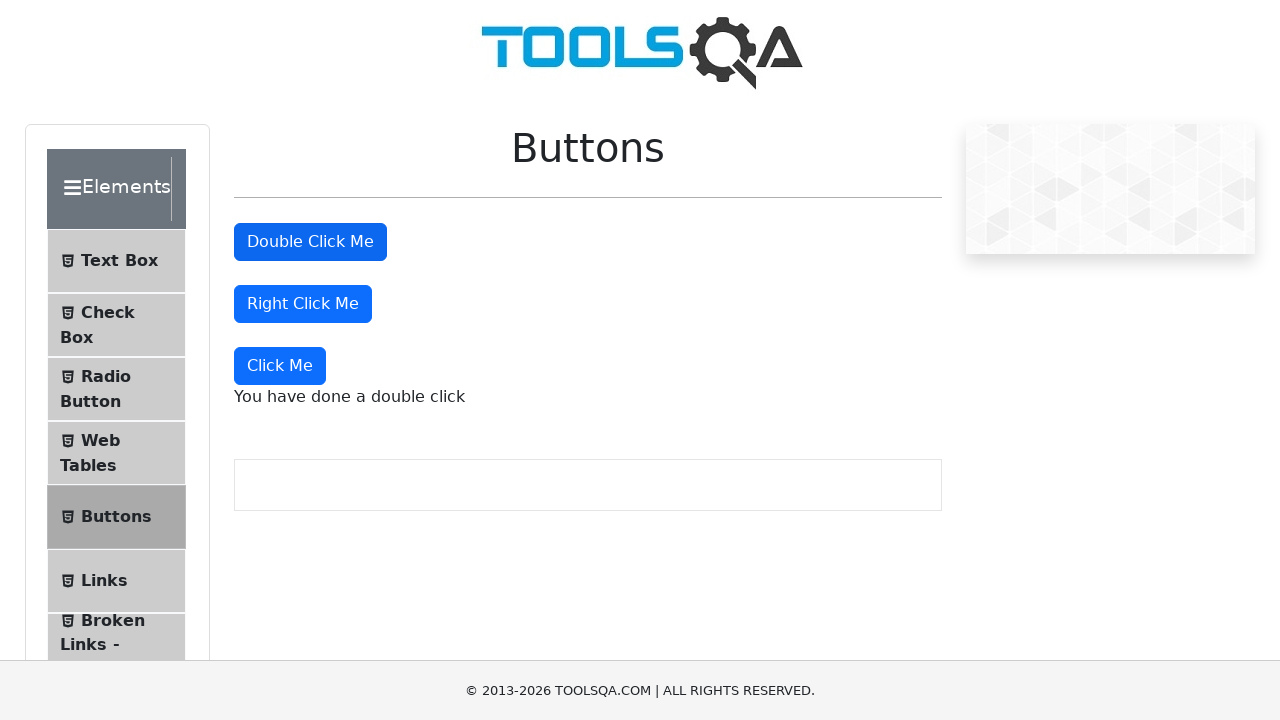

Double-click result message appeared, confirming the action was successful
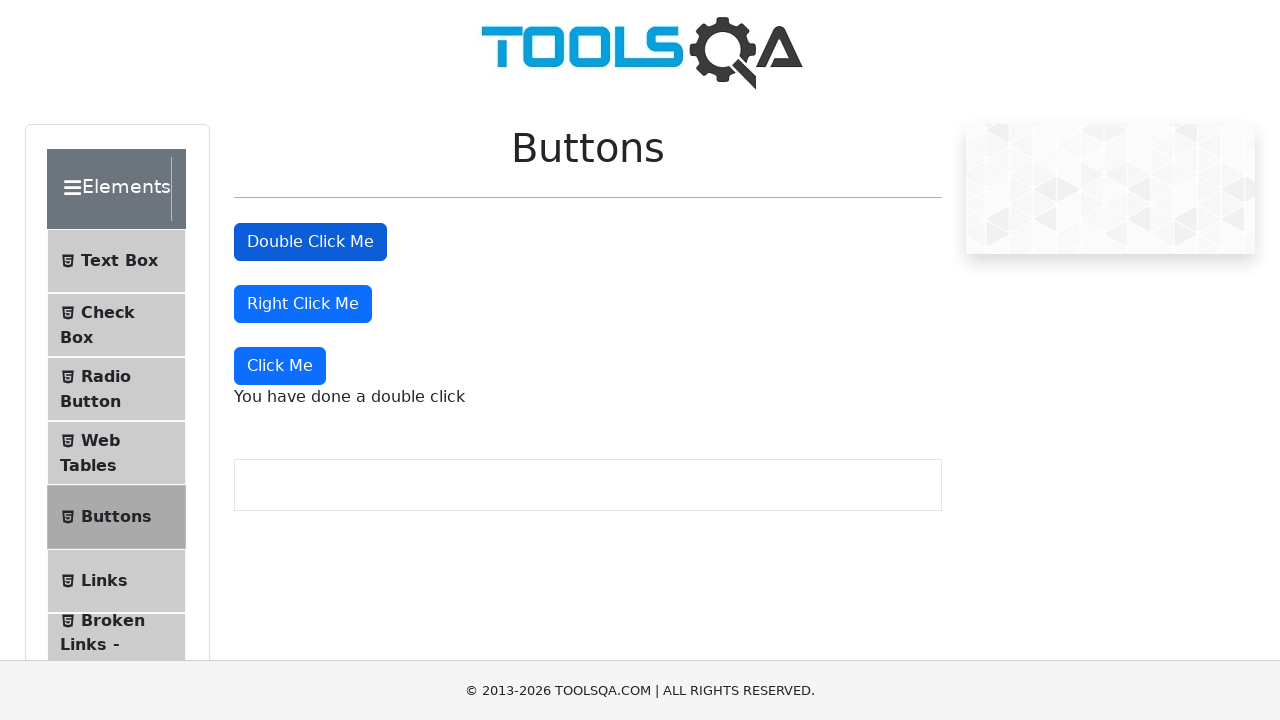

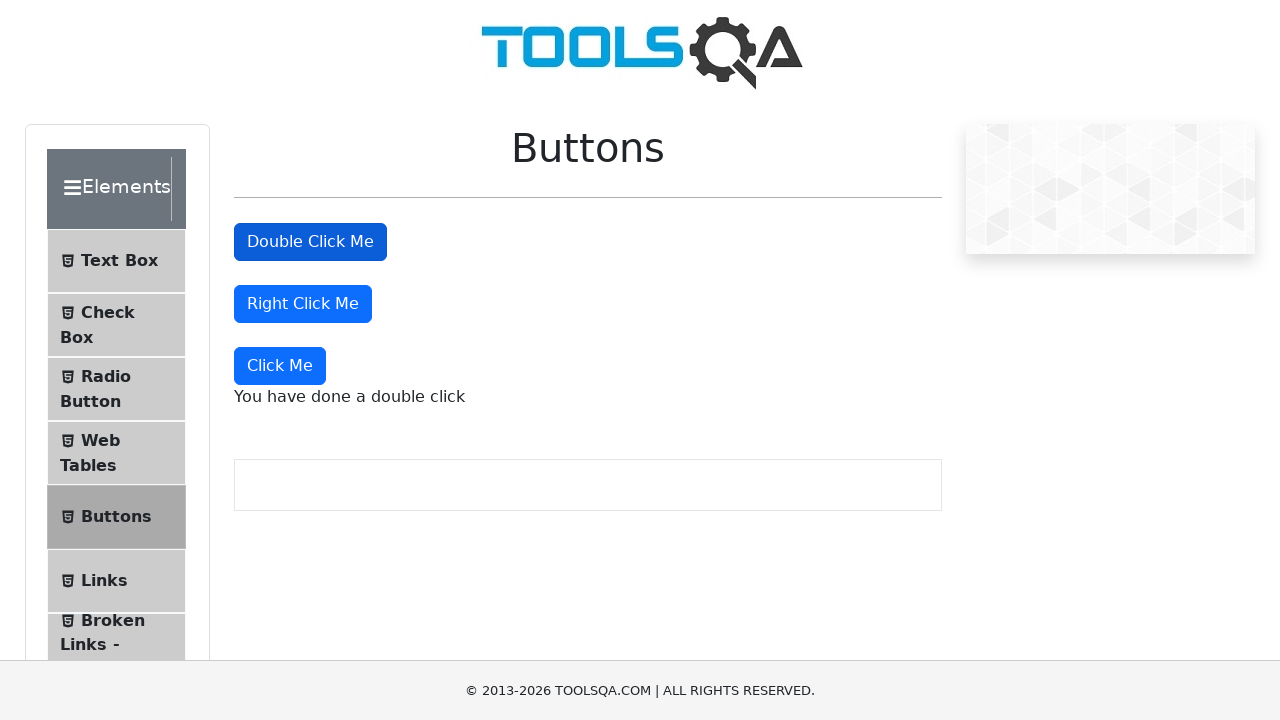